Tests alert handling by triggering an alert and accepting it

Starting URL: https://formy-project.herokuapp.com/switch-window

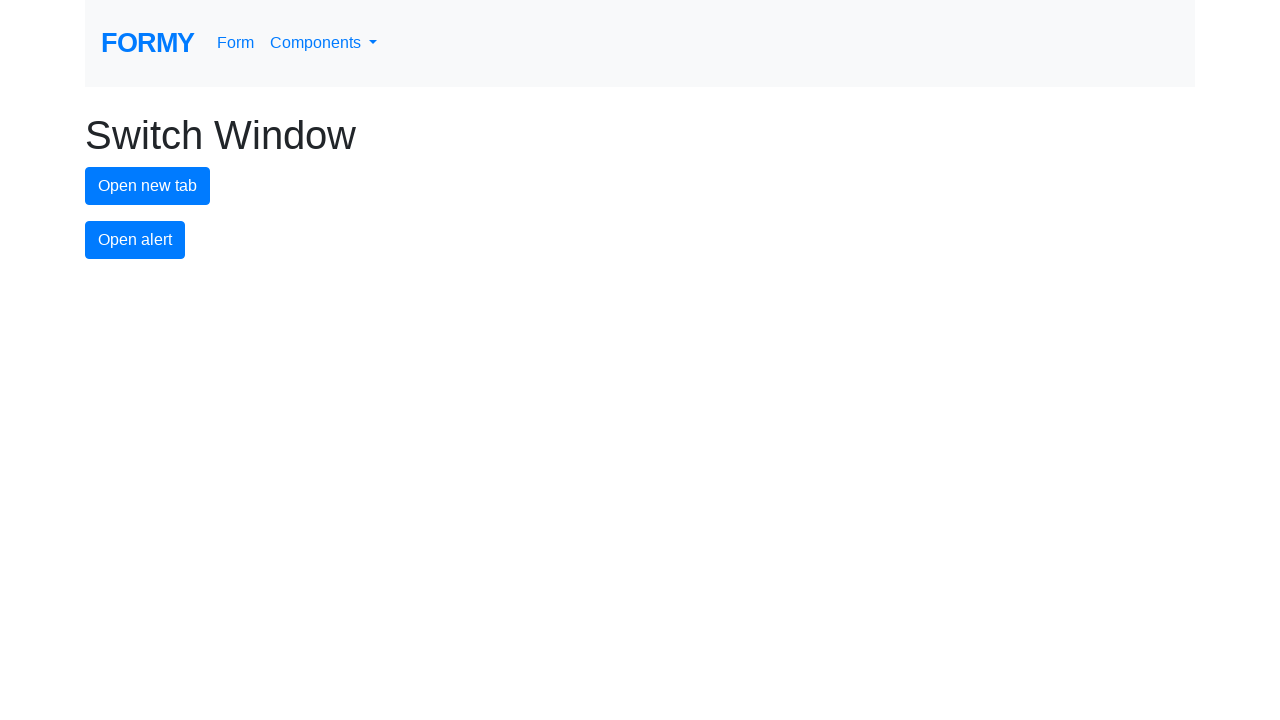

Set up dialog handler to automatically accept alerts
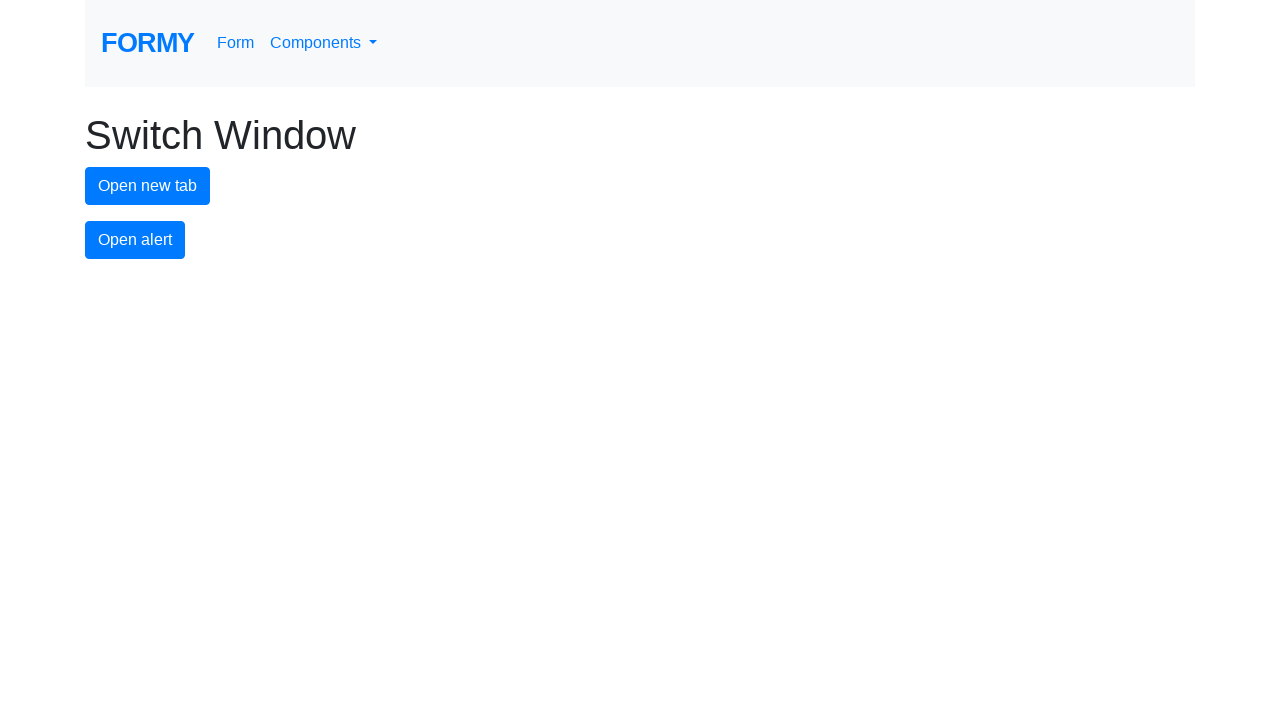

Clicked alert button to trigger alert dialog at (135, 240) on #alert-button
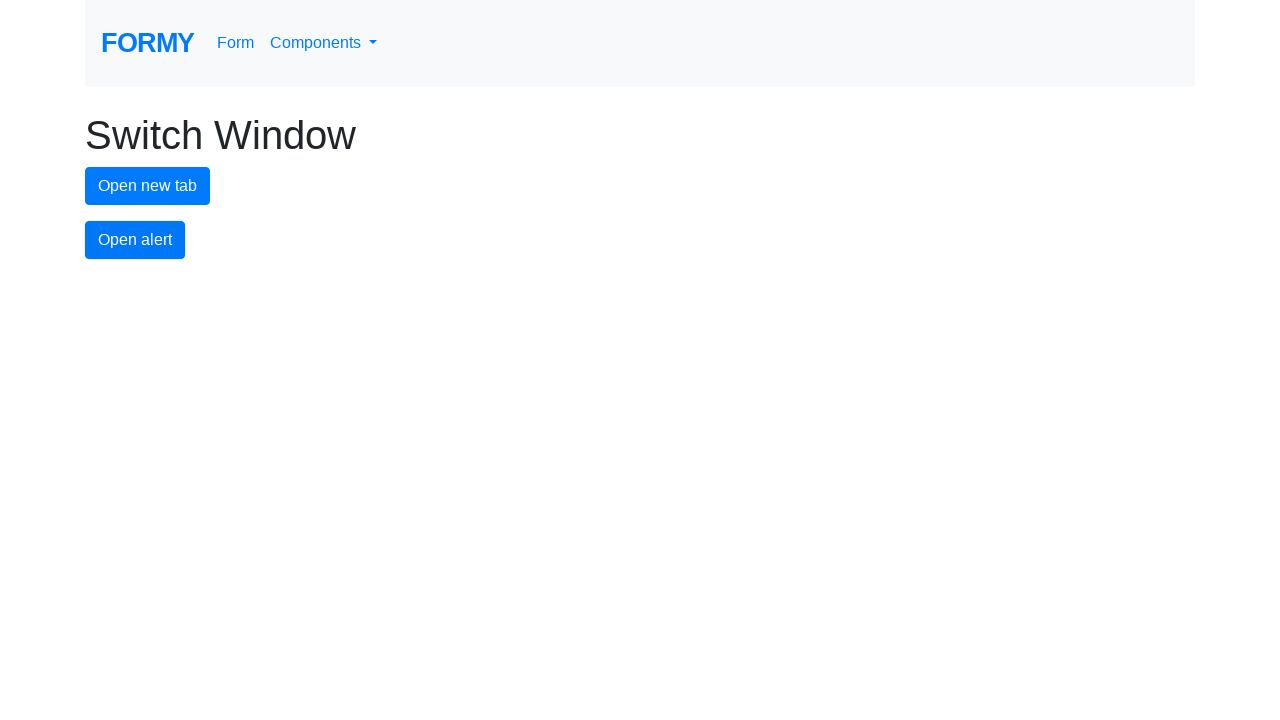

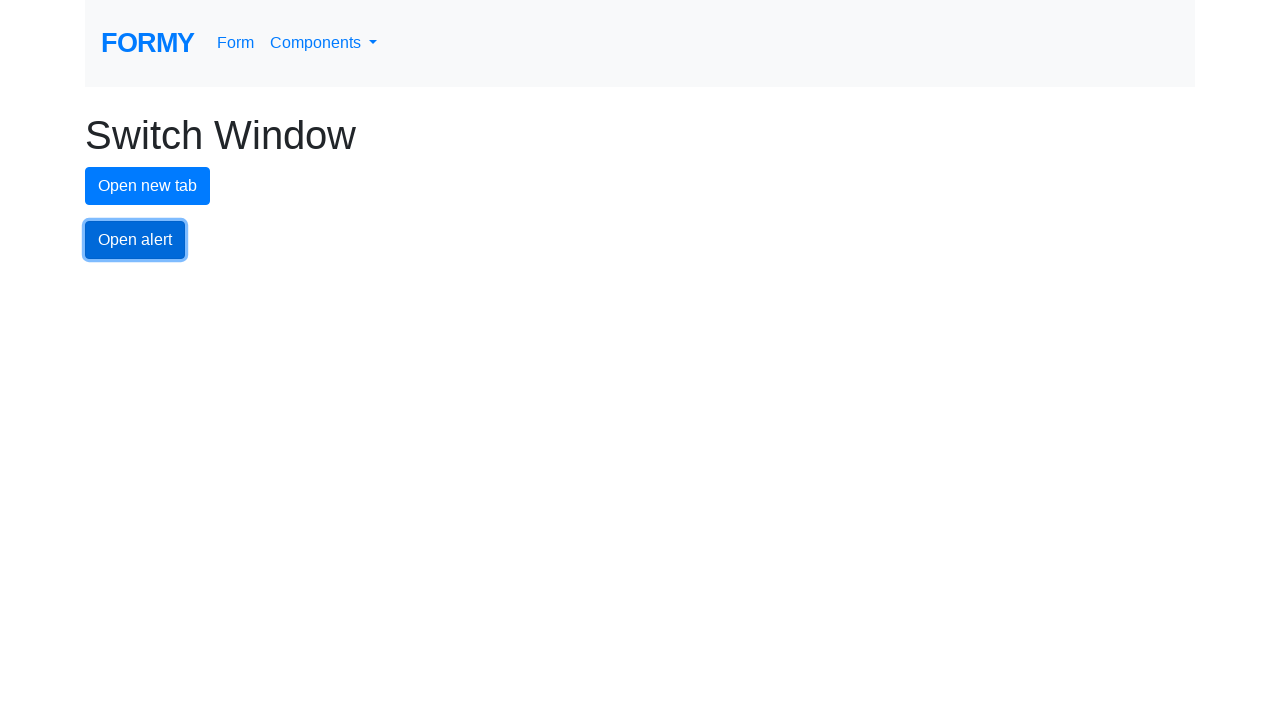